Tests modal popup functionality by verifying it appears, closing it, re-triggering it, and closing it again

Starting URL: https://the-internet.herokuapp.com/entry_ad

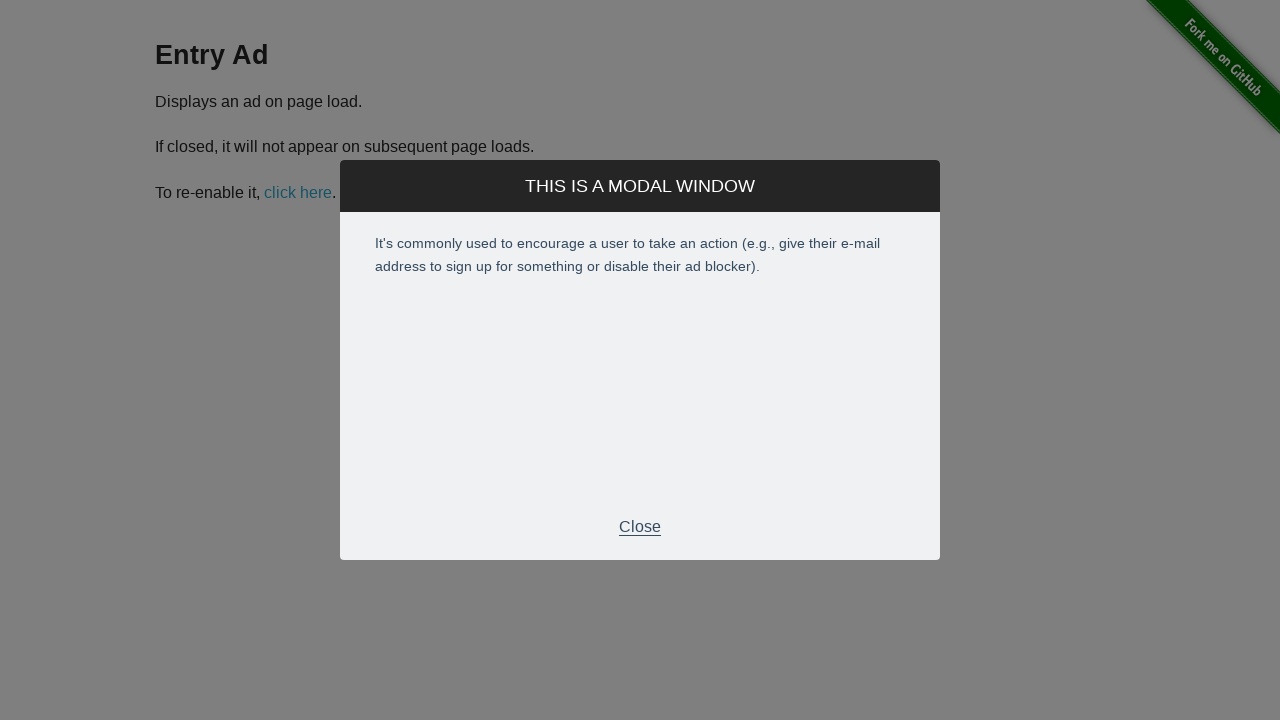

Modal popup appeared on page
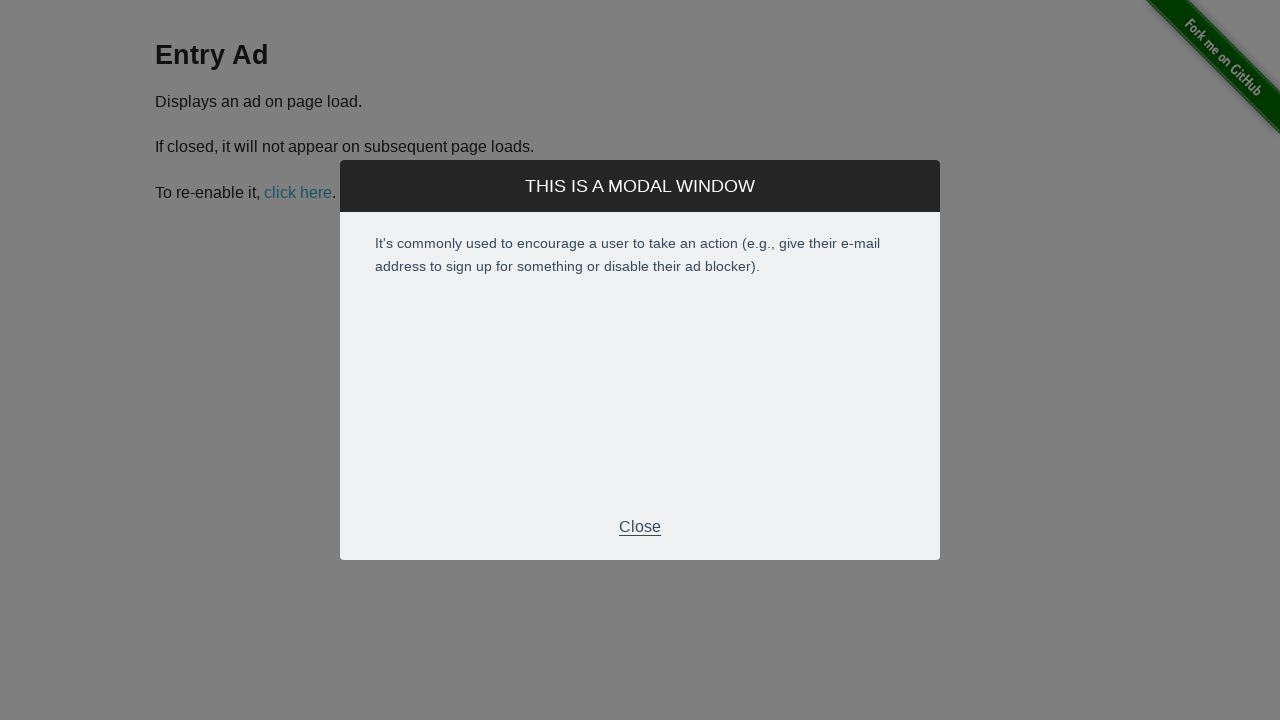

Clicked close button to dismiss modal at (640, 527) on xpath=//div[@class='modal']//p[text()='Close']
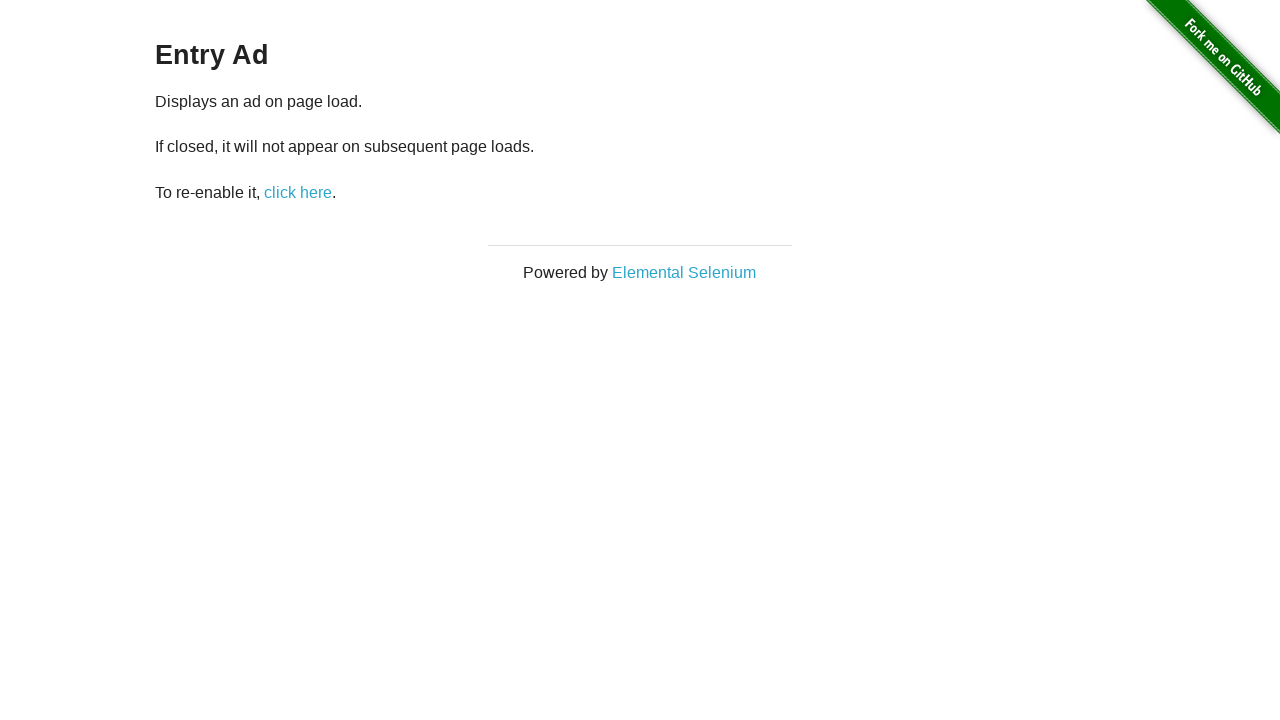

Modal popup closed and disappeared
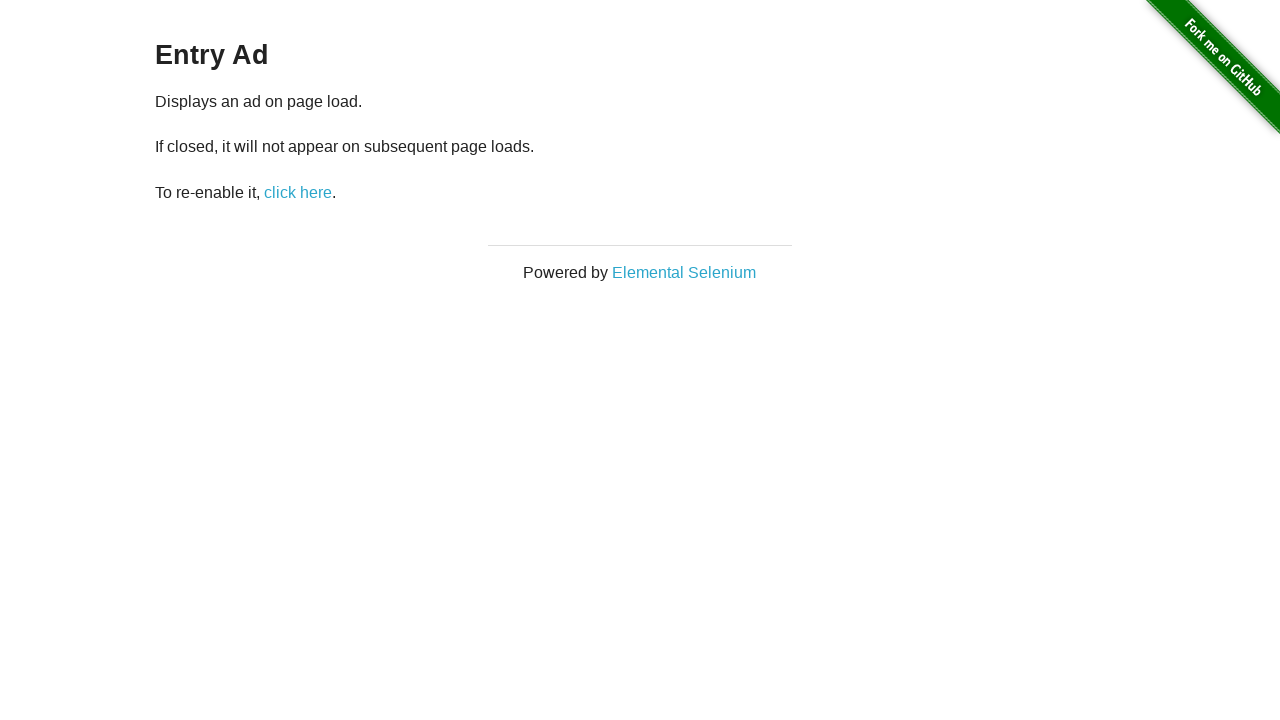

Clicked restart button to re-trigger modal at (298, 192) on #restart-ad
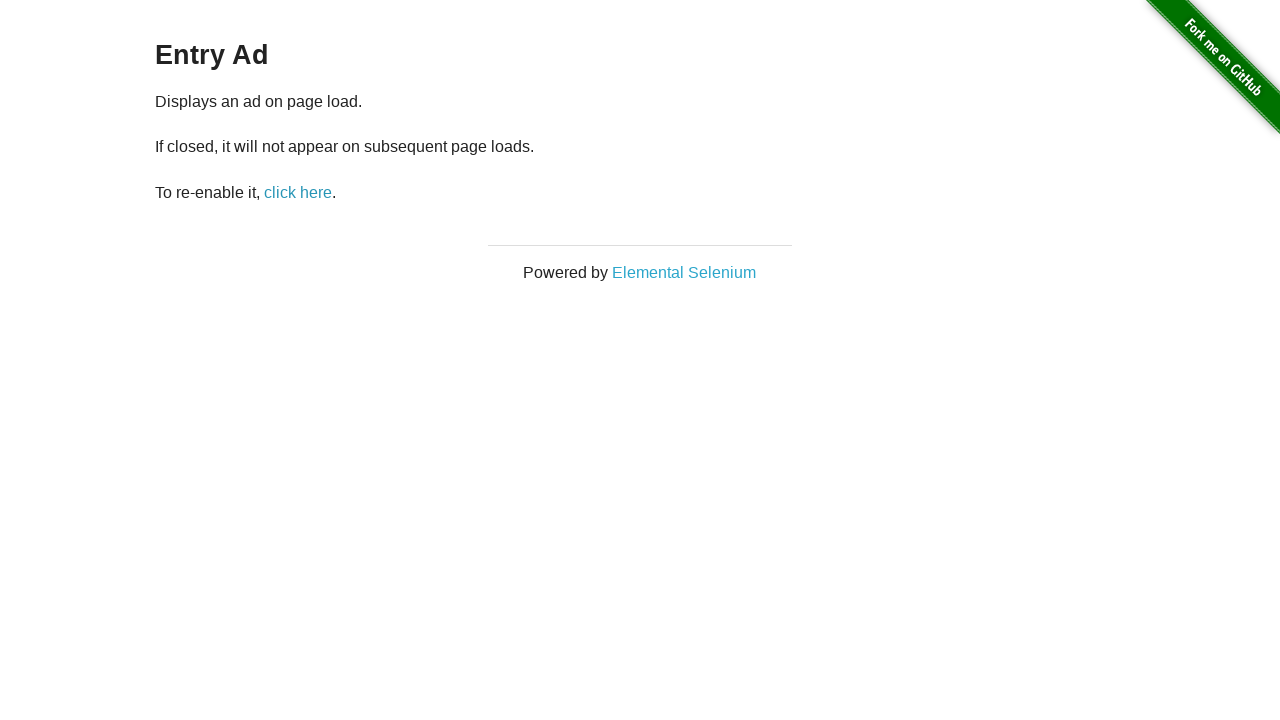

Modal popup appeared again after restart
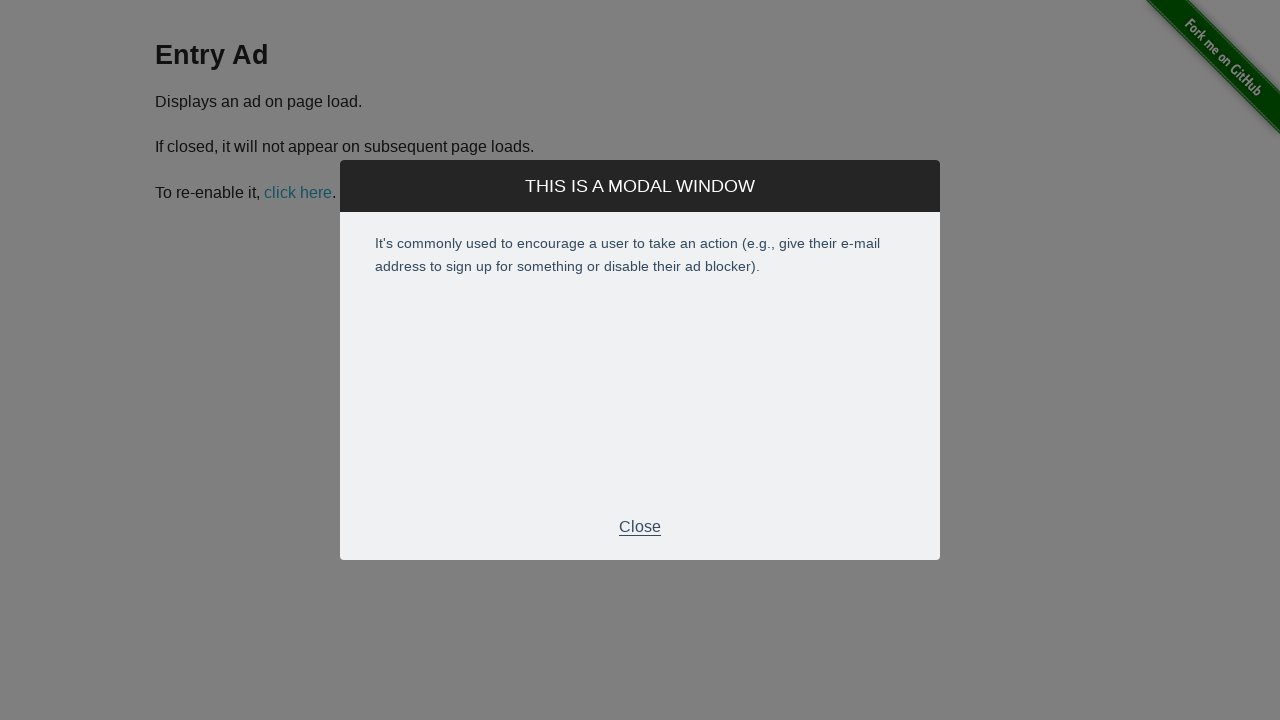

Clicked close button to dismiss modal again at (640, 527) on xpath=//div[@class='modal']//p[text()='Close']
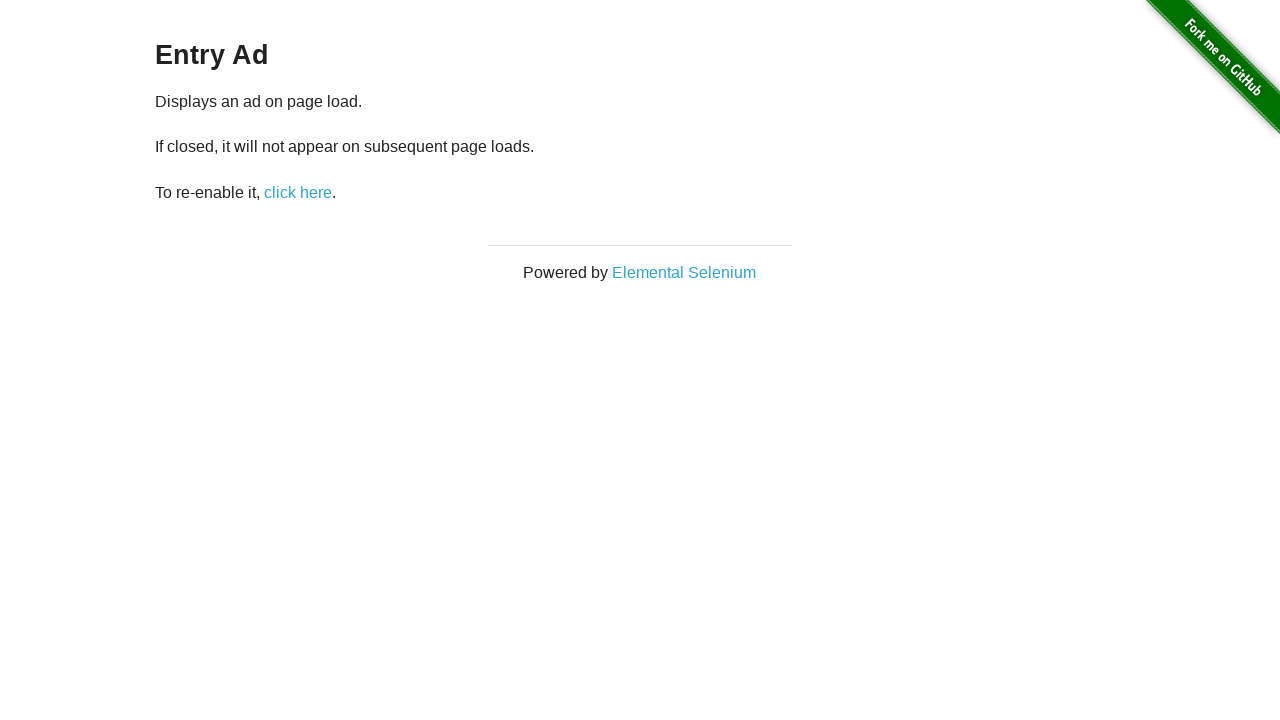

Modal popup closed for the final time
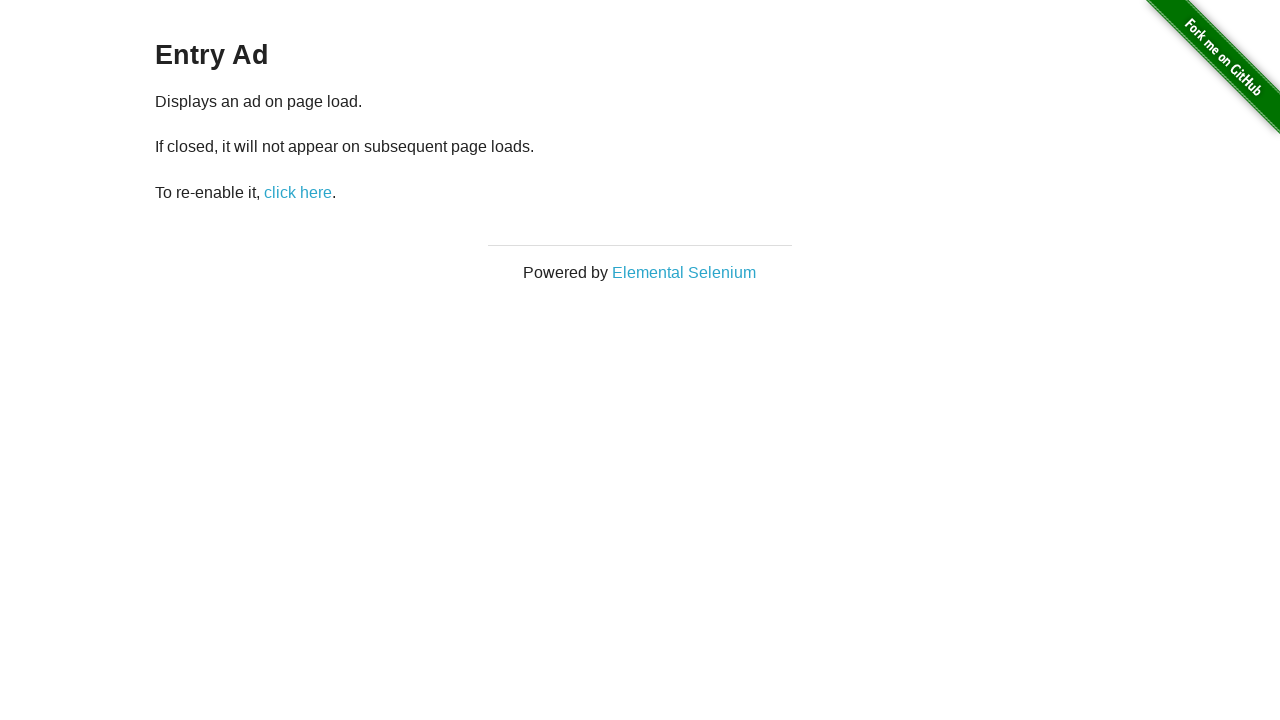

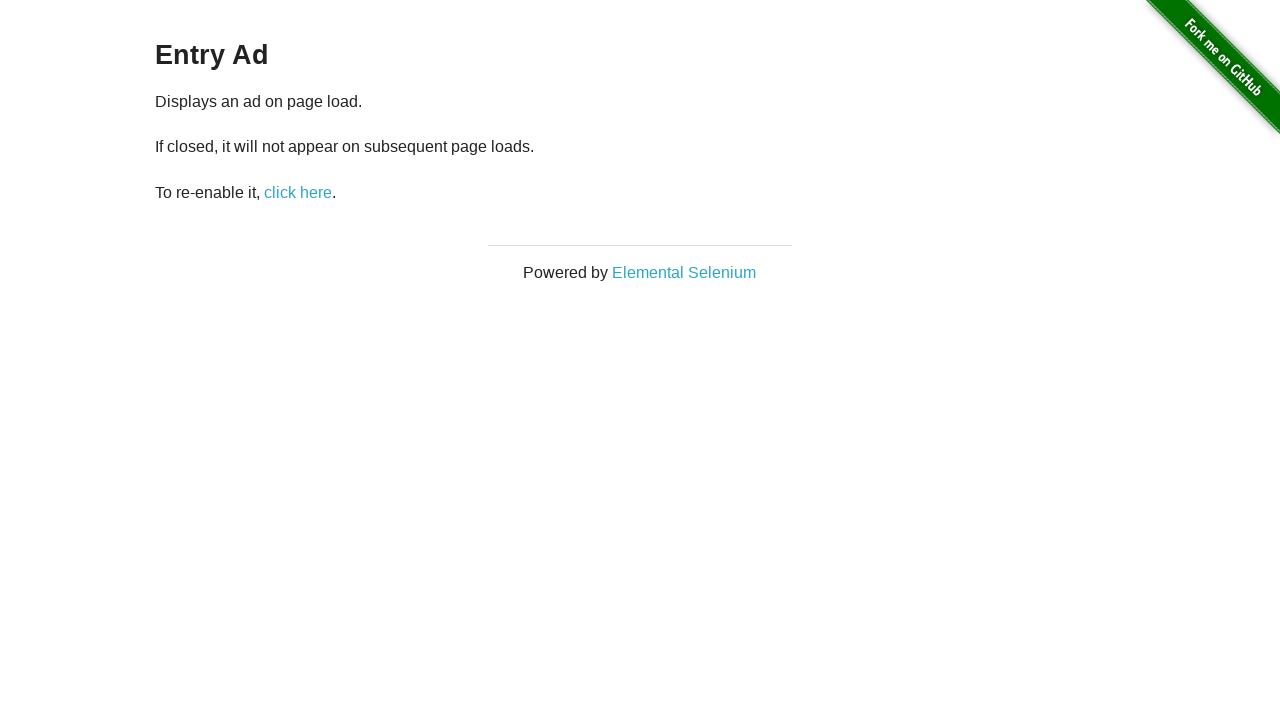